Tests form interactions on a practice page by filling a text input, selecting a radio button, and clicking a checkbox

Starting URL: https://awesomeqa.com/practice.html

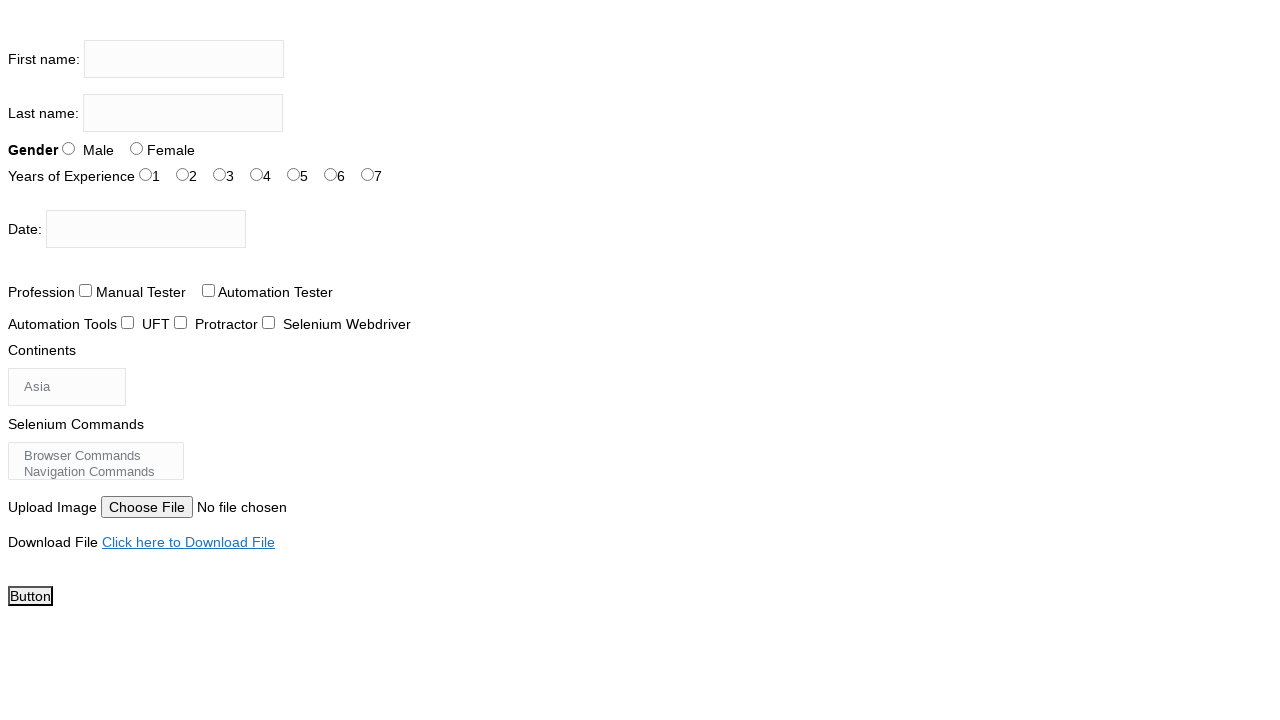

Filled firstname input field with 'the testing academy' on input[name='firstname']
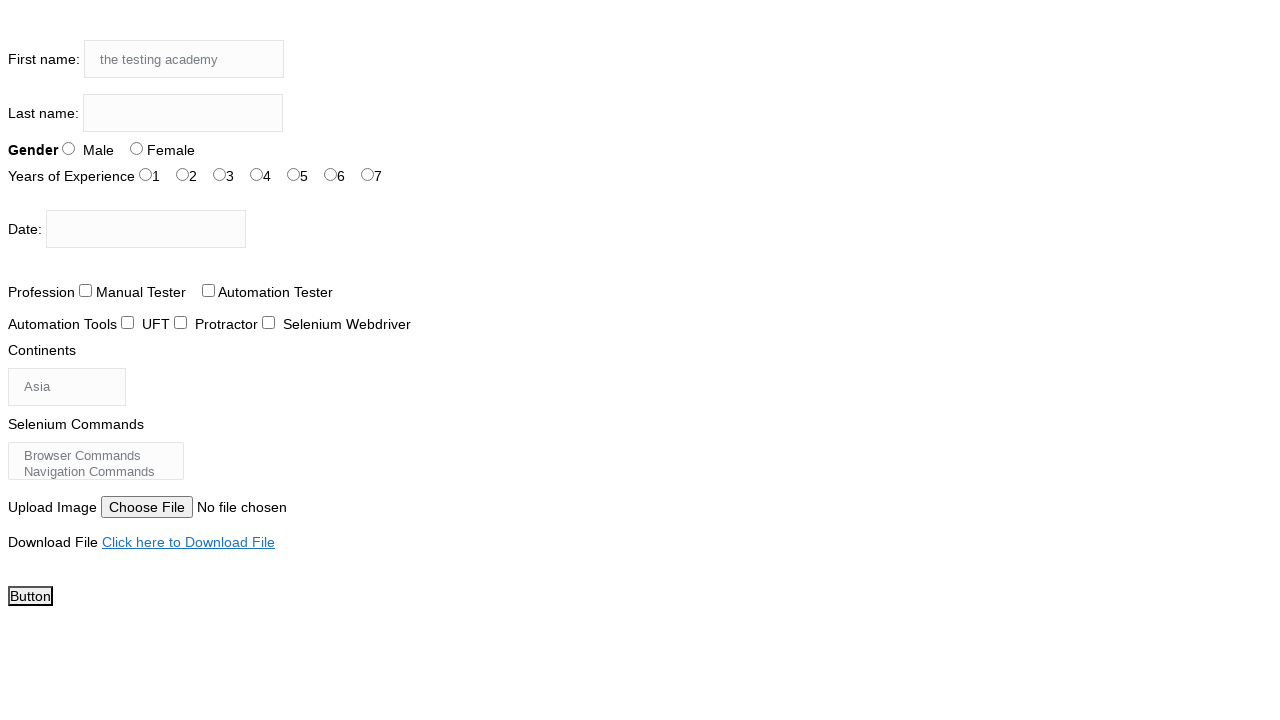

Selected radio button for sex-1 at (136, 148) on #sex-1
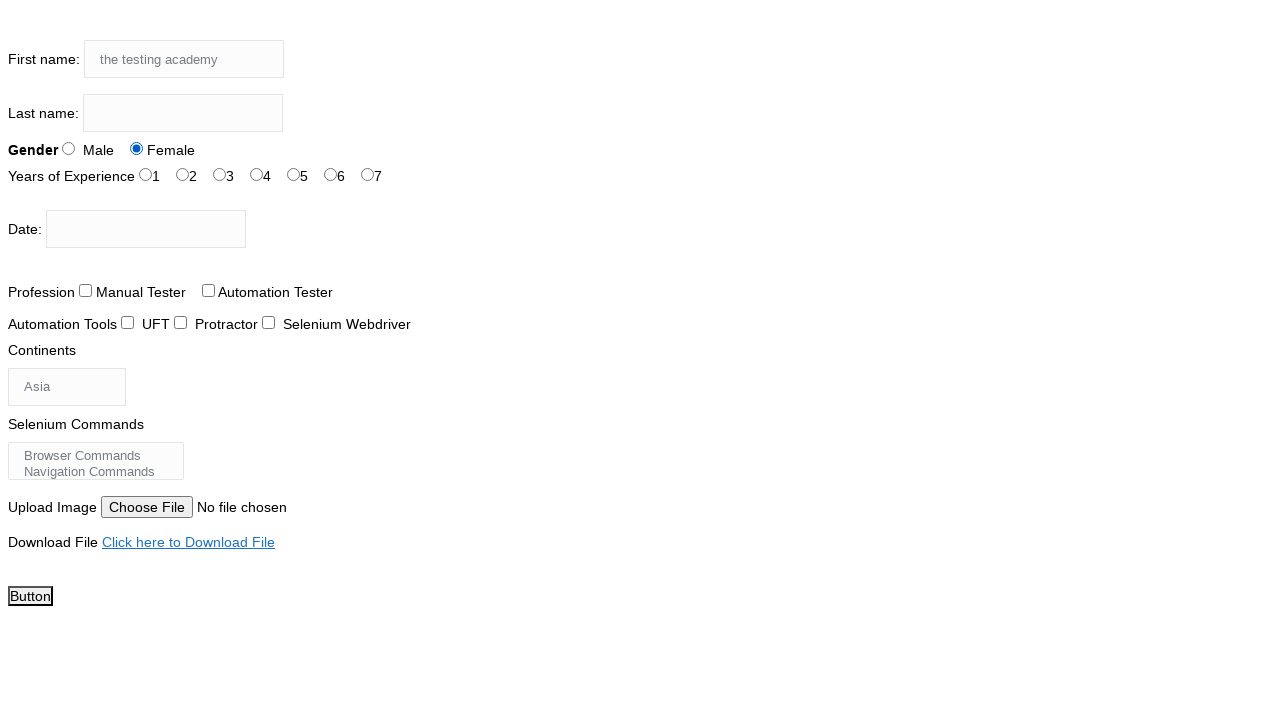

Checked checkbox for tool-1 at (180, 322) on #tool-1
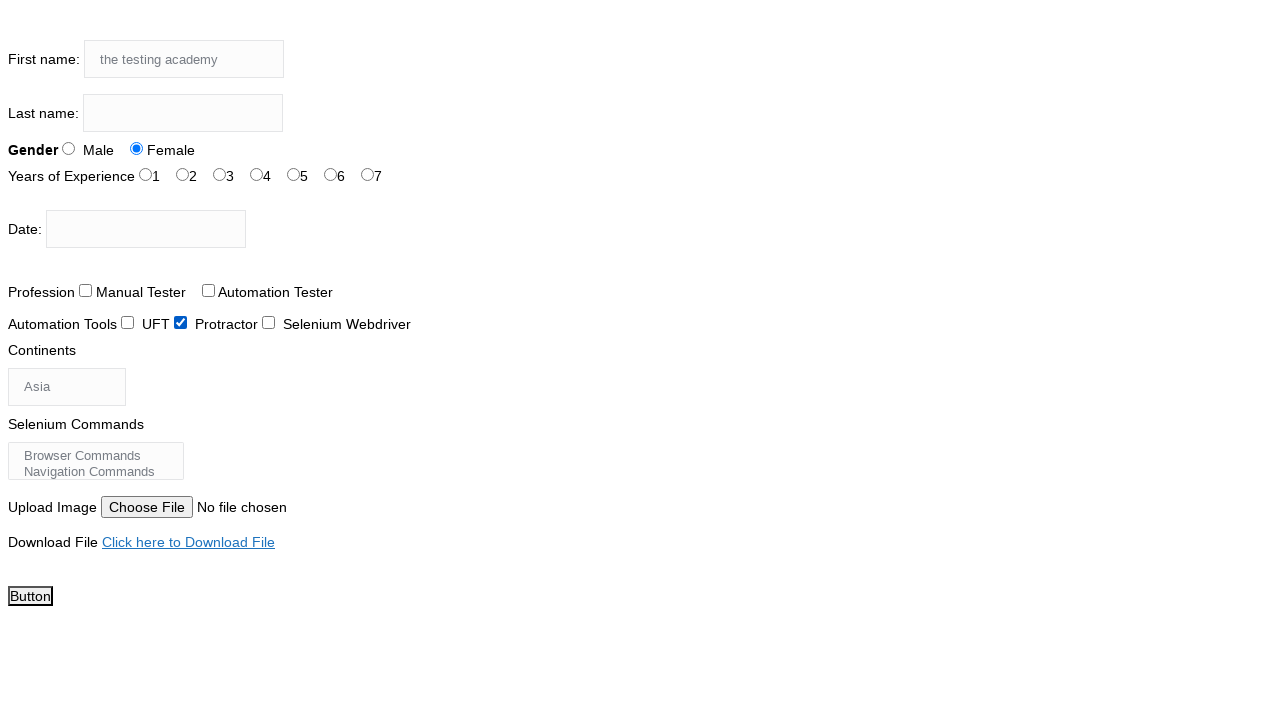

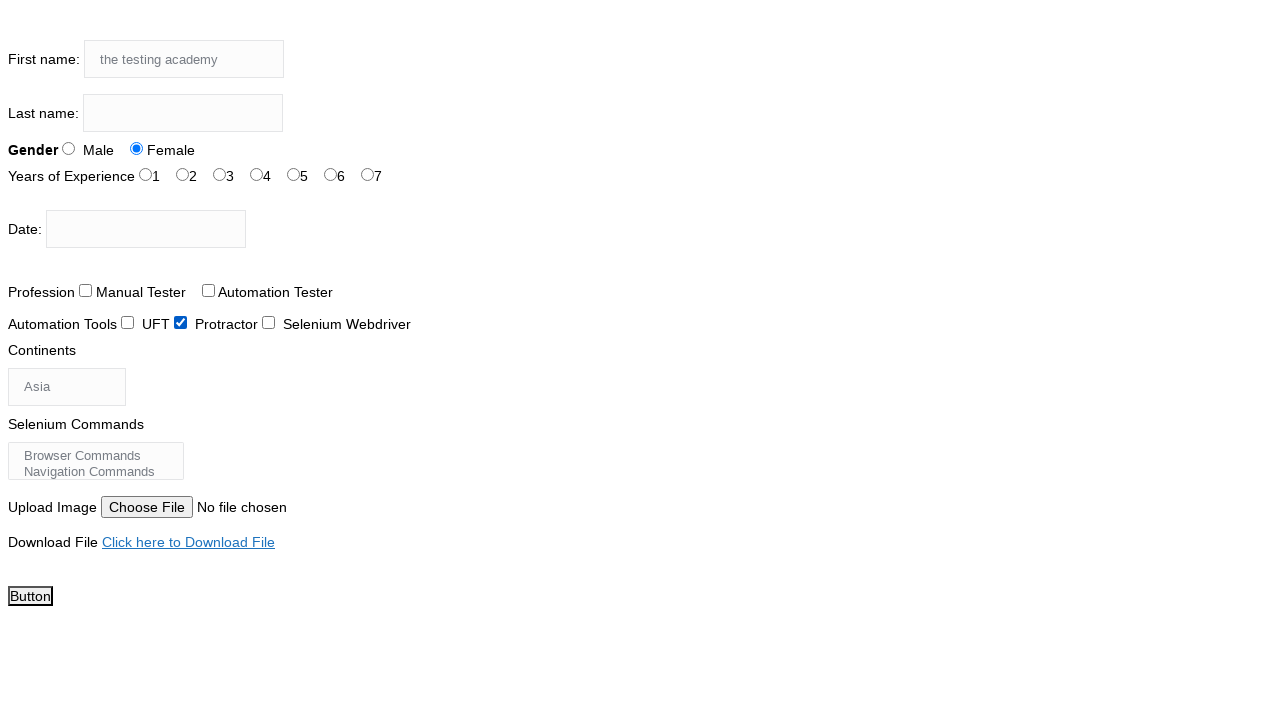